Tests the jQuery UI selectable widget by selecting multiple items using Ctrl+click functionality

Starting URL: https://jqueryui.com/selectable

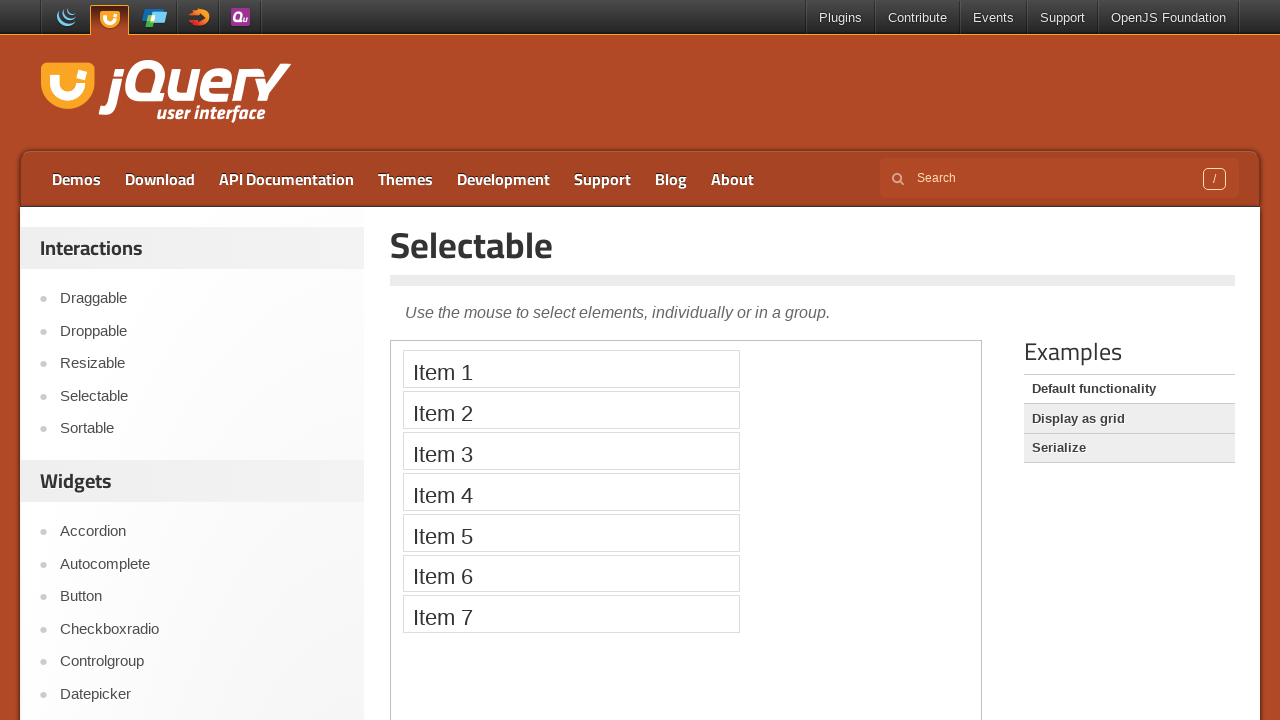

Scrolled to Checkboxradio link to ensure iframe is in view
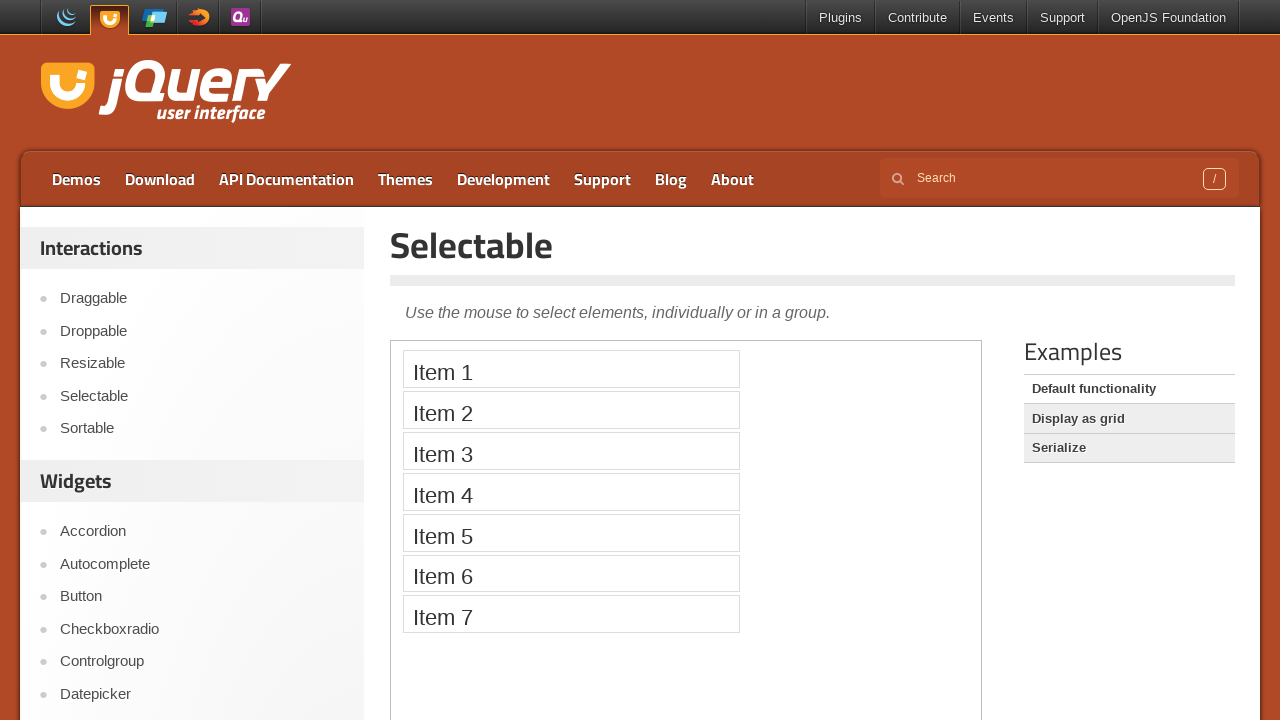

Located the iframe containing the selectable widget
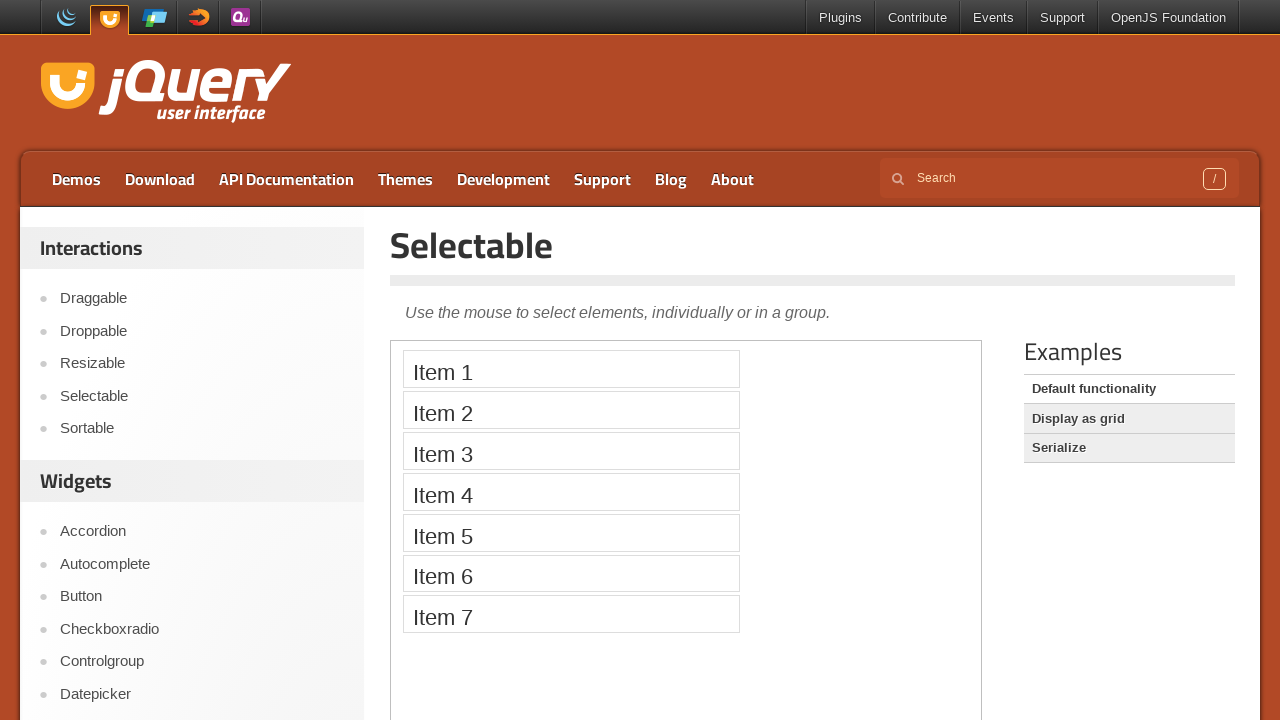

Located Item 1 in the selectable widget
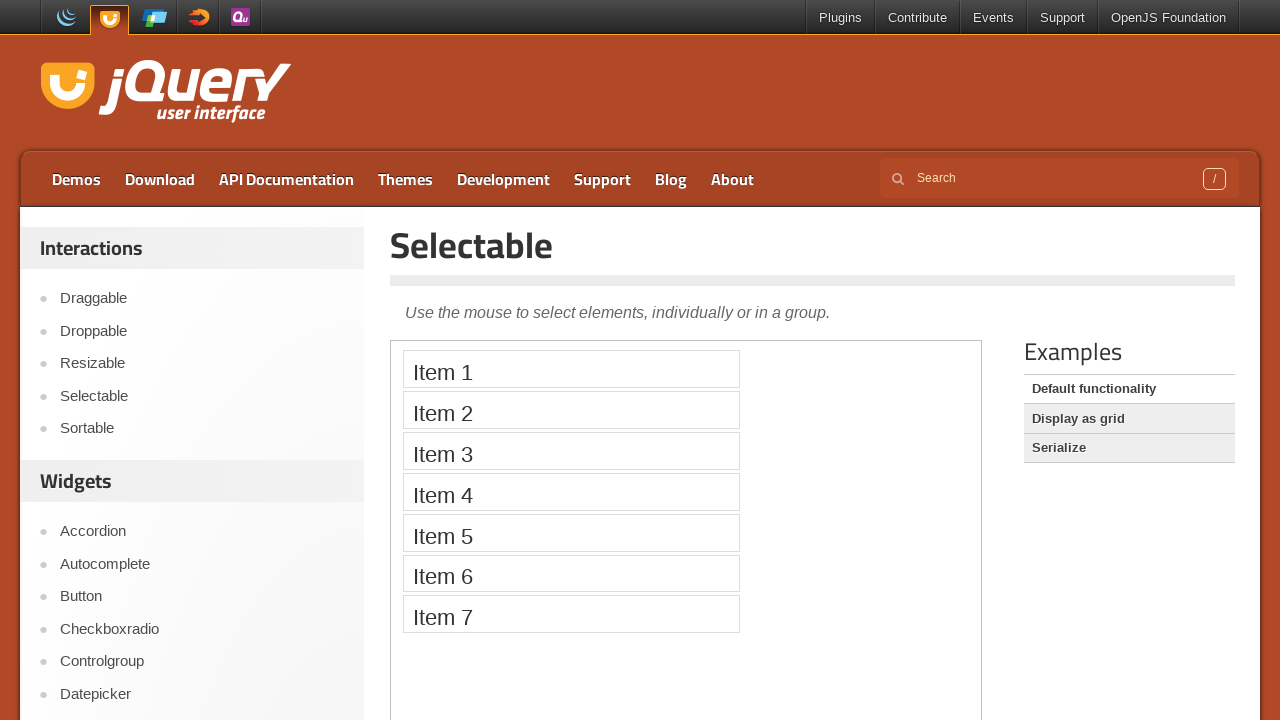

Located Item 5 in the selectable widget
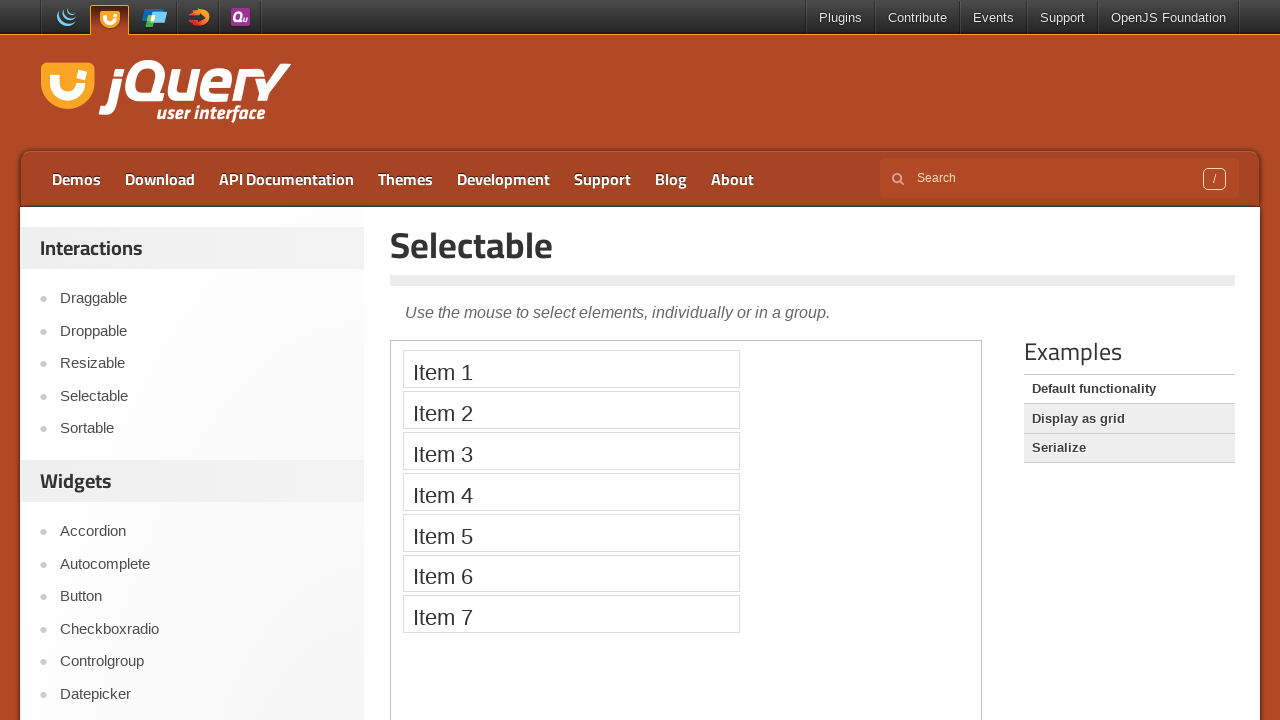

Pressed Control key down
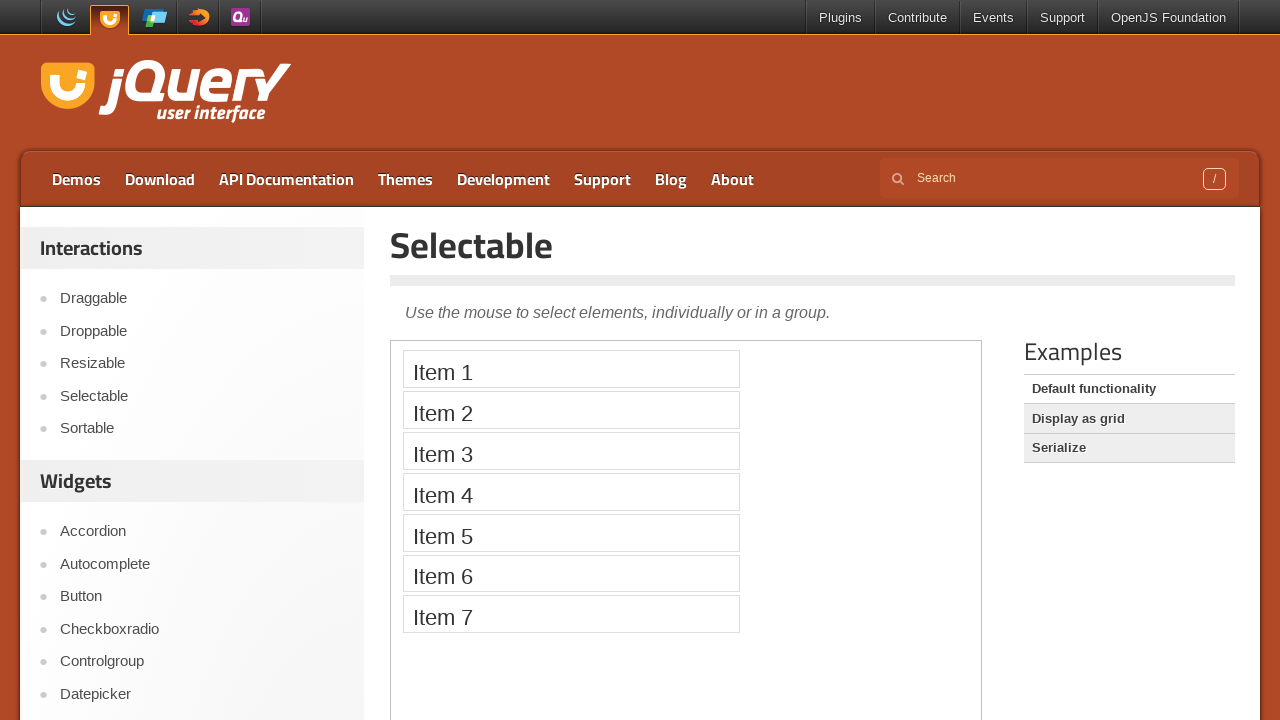

Ctrl+clicked Item 1 to select it at (571, 369) on iframe >> nth=0 >> internal:control=enter-frame >> xpath=//ol/li[text()='Item 1'
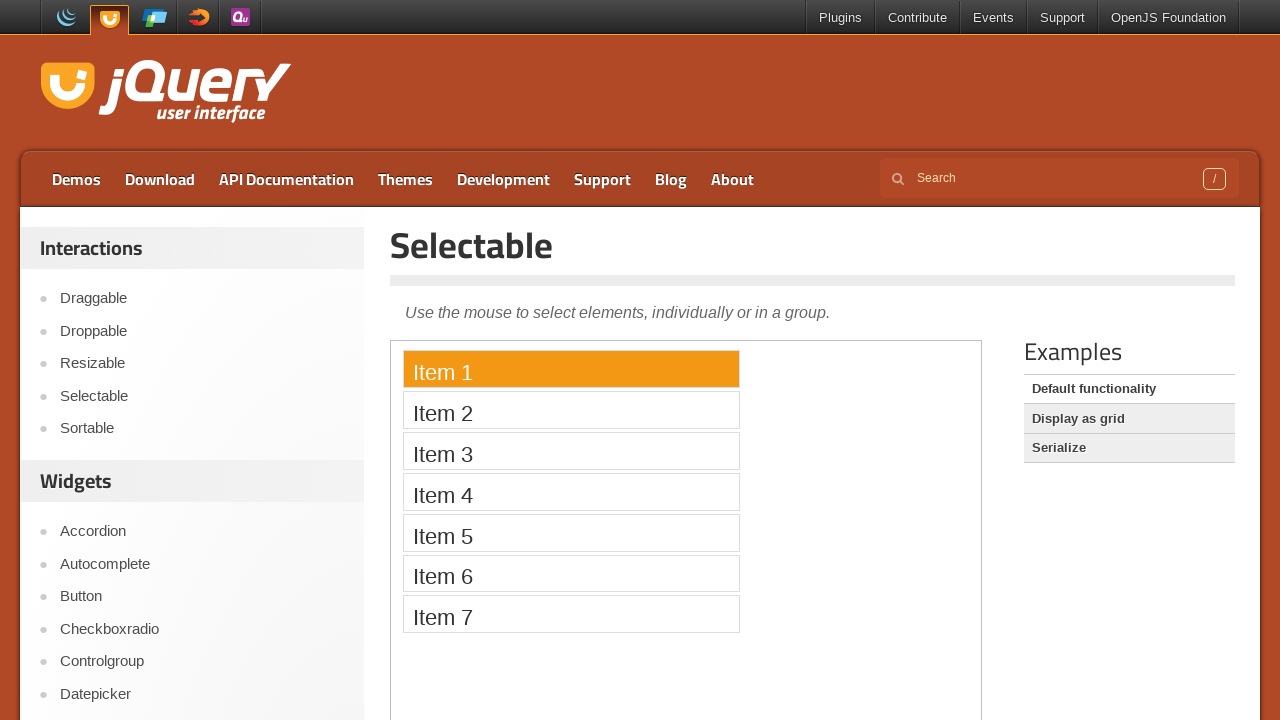

Ctrl+clicked Item 5 to add it to selection at (571, 532) on iframe >> nth=0 >> internal:control=enter-frame >> xpath=//ol/li[text()='Item 5'
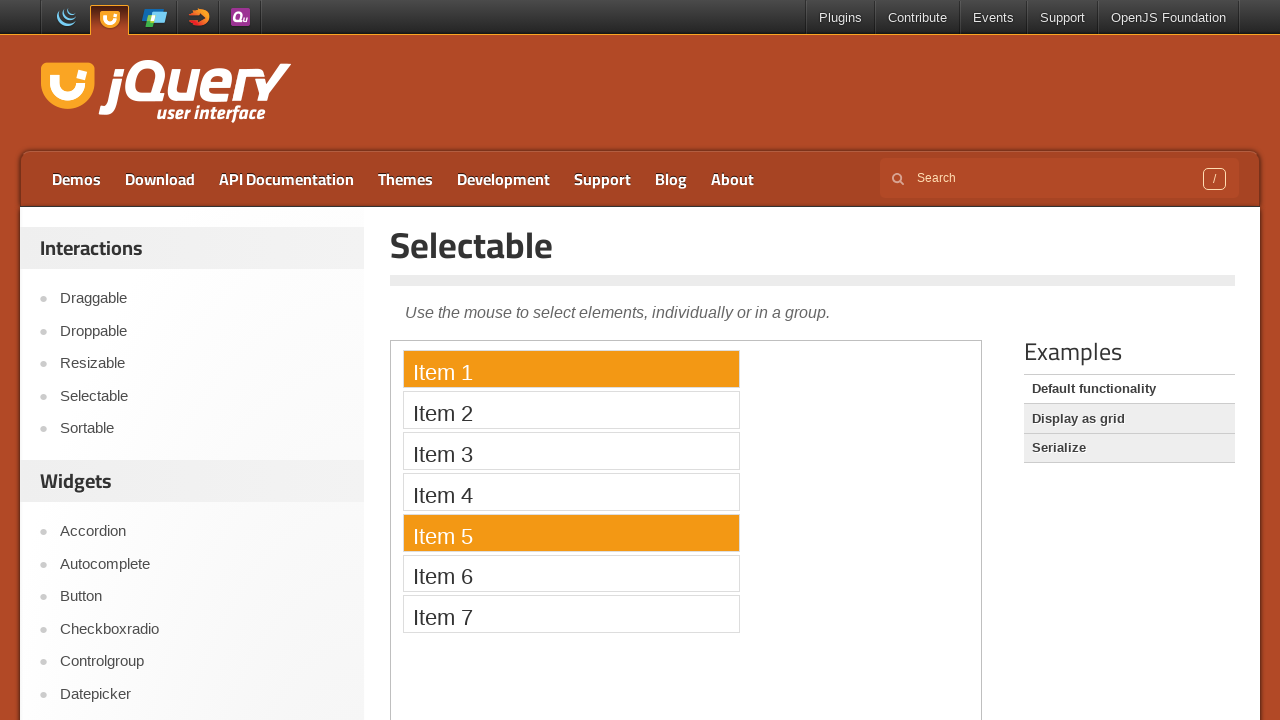

Released Control key
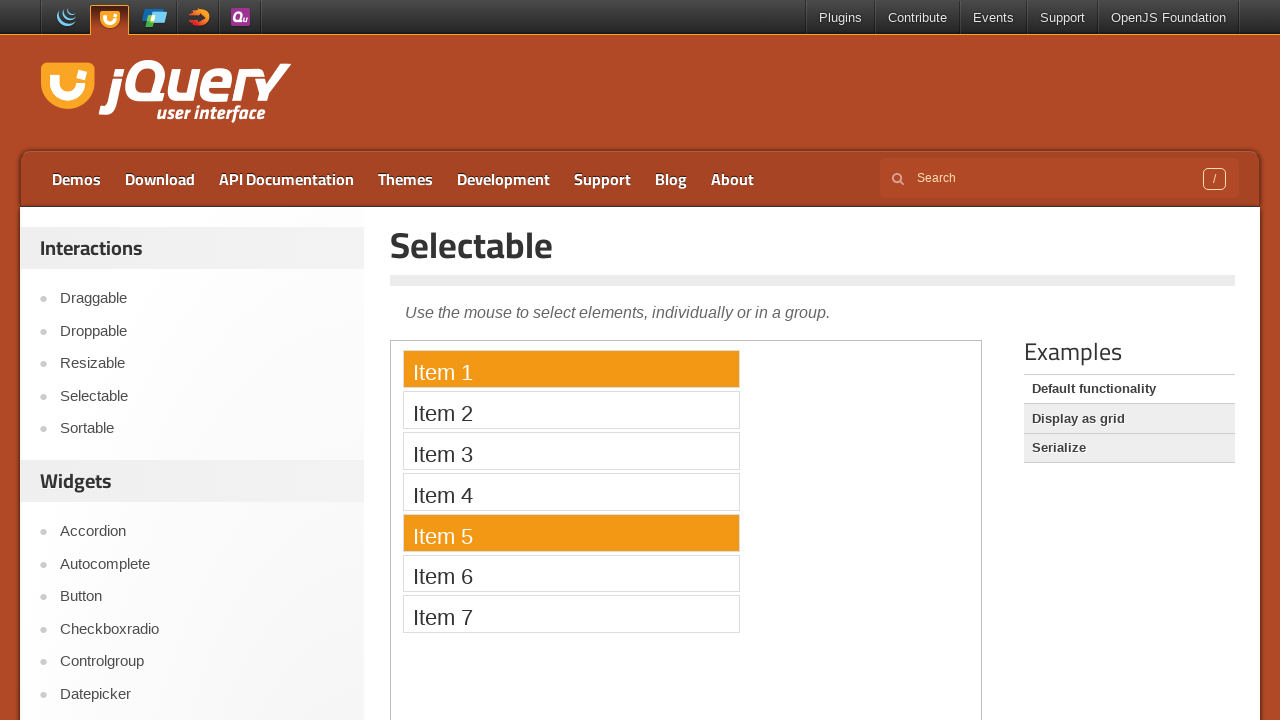

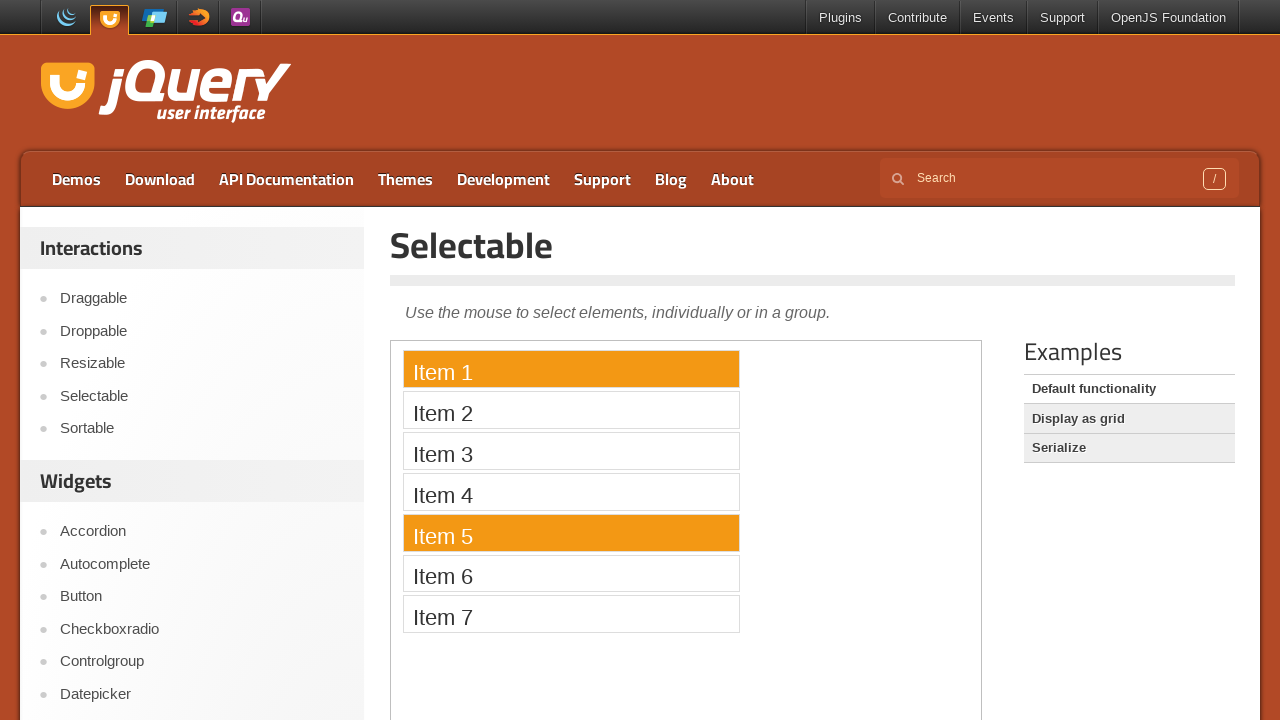